Opens Python.org in a browser and verifies that "Python" appears in the page title

Starting URL: http://www.python.org

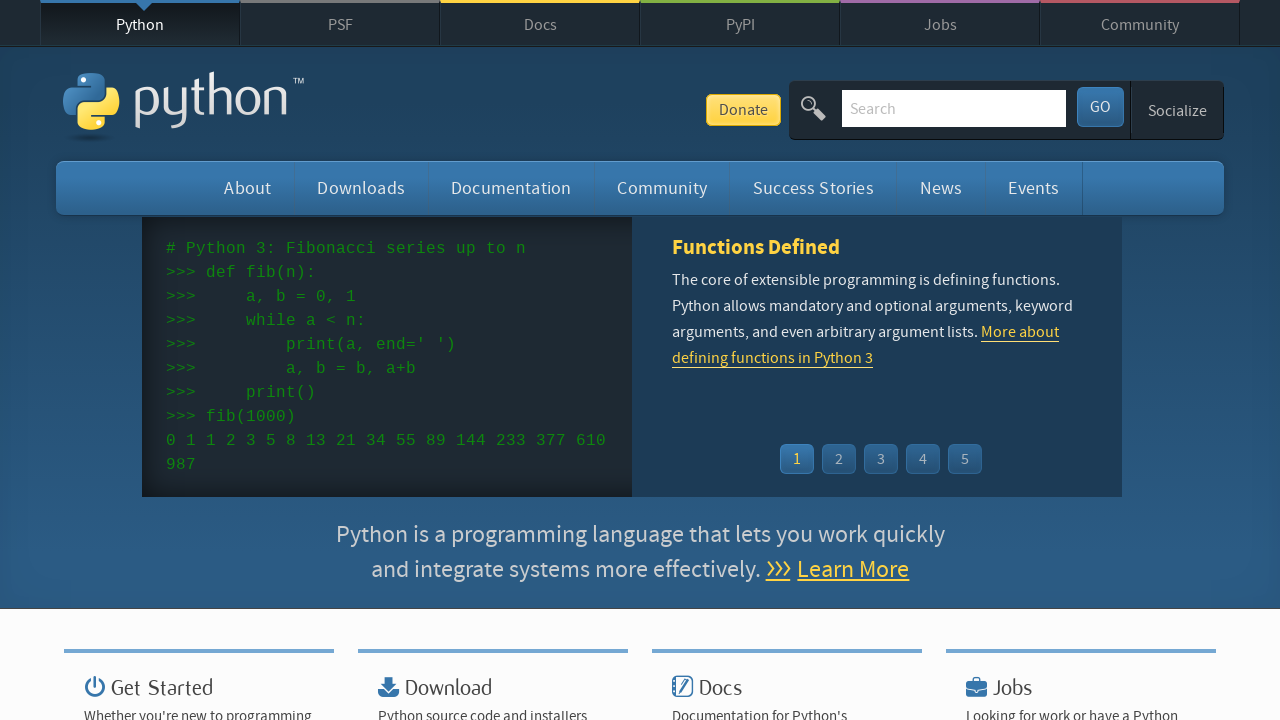

Navigated to http://www.python.org
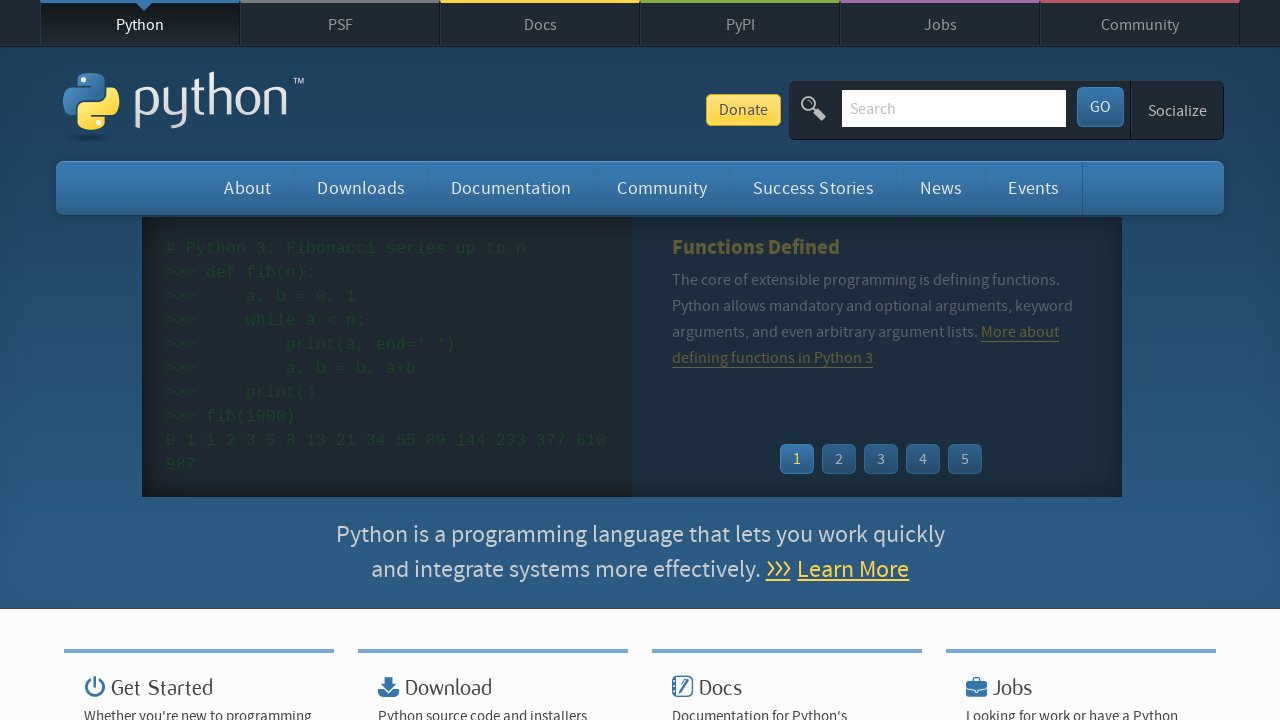

Verified that 'Python' appears in the page title
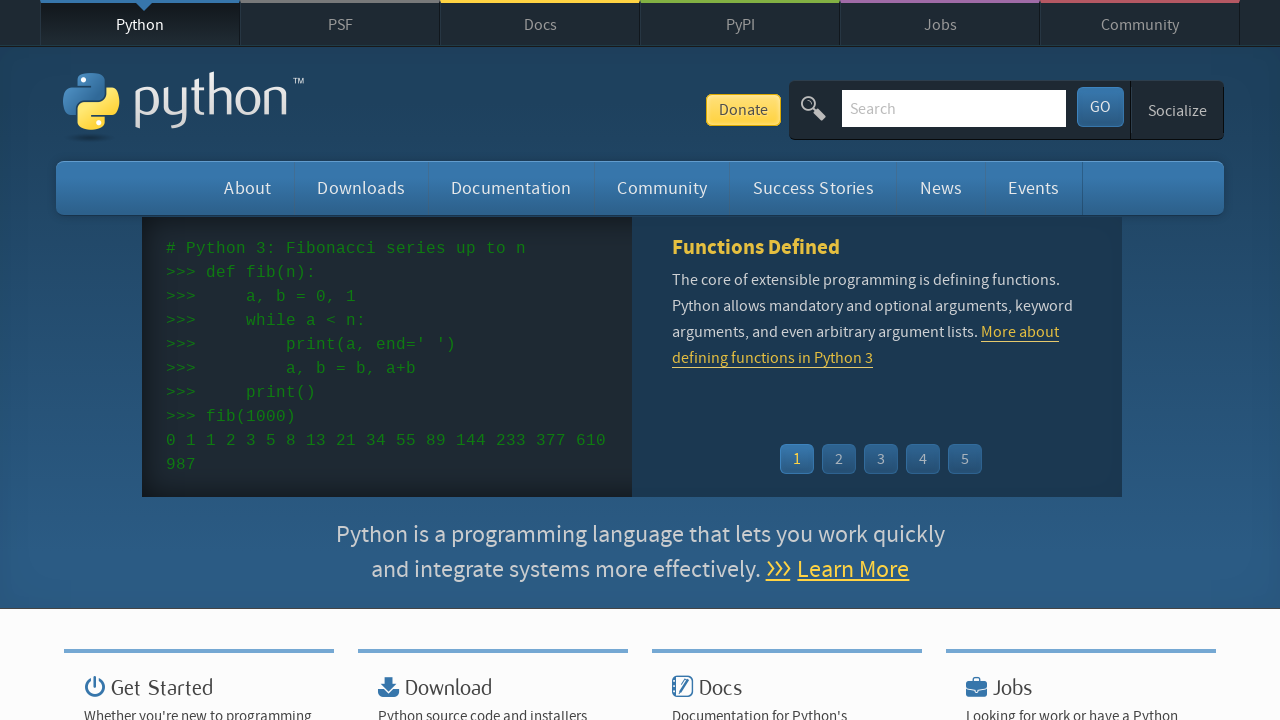

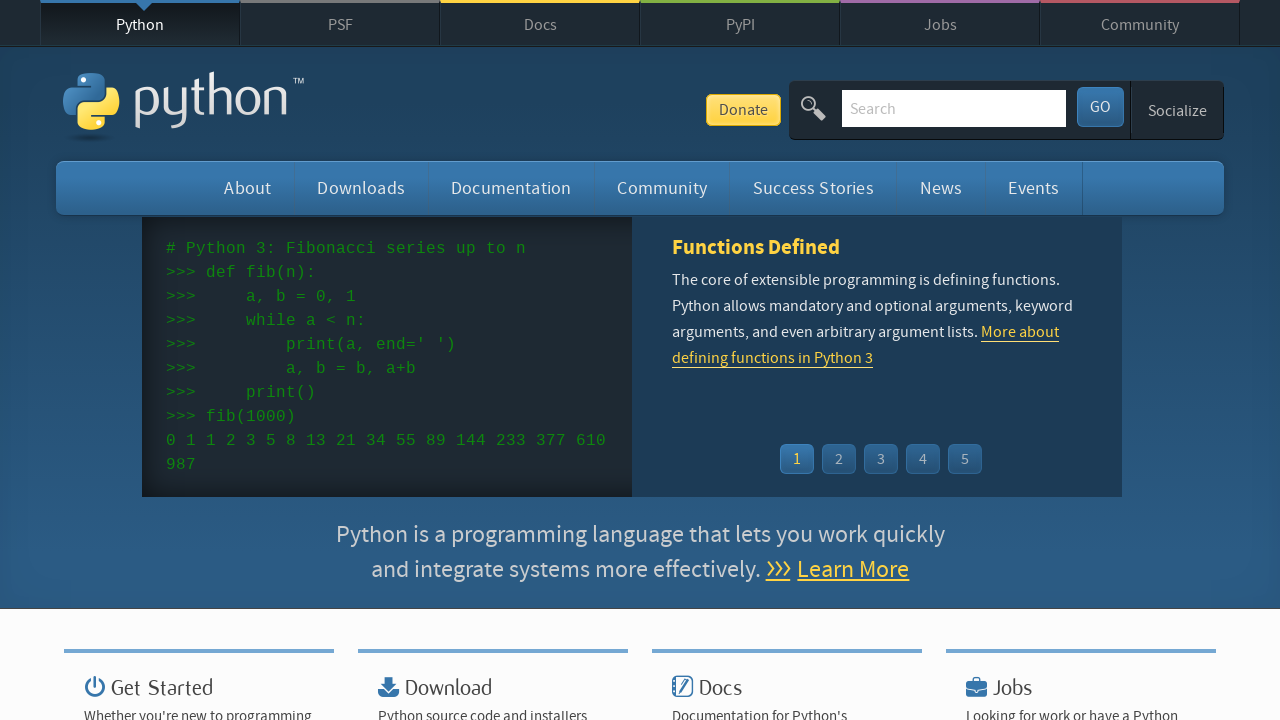